Tests adding todo items by filling the input field and pressing Enter, then verifying the items appear in the list

Starting URL: https://demo.playwright.dev/todomvc

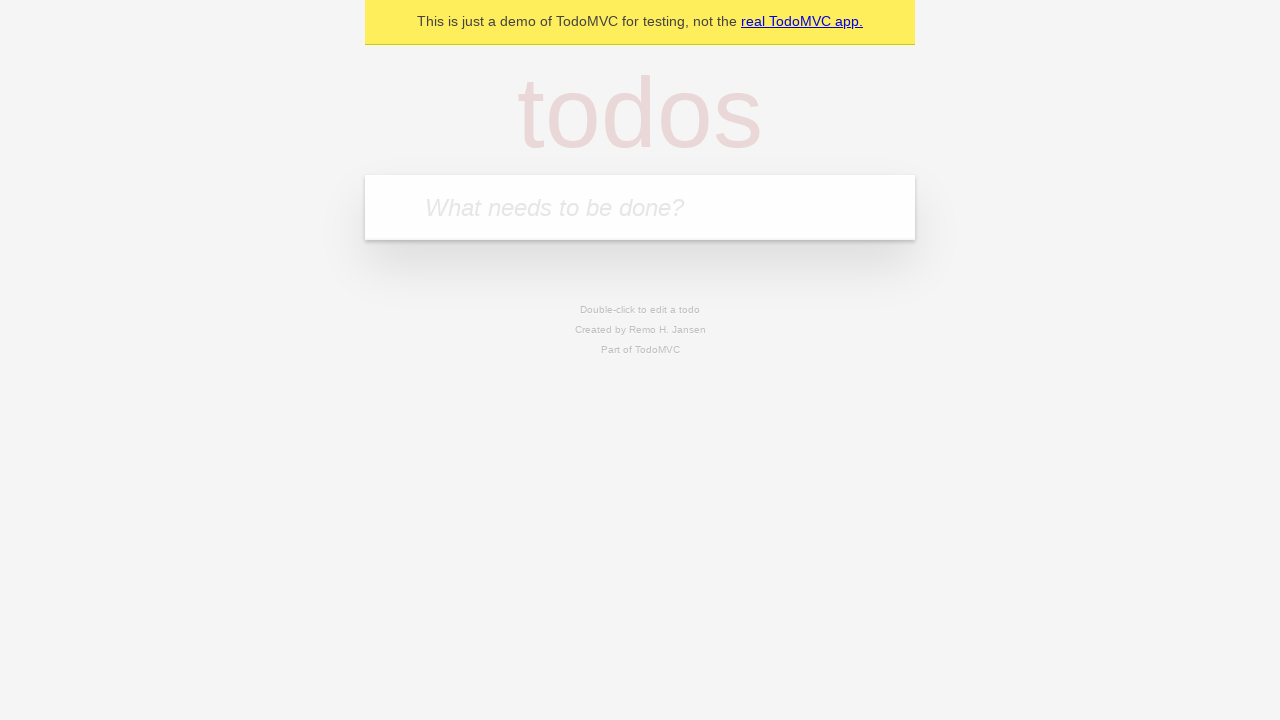

Filled todo input field with 'buy some cheese' on internal:attr=[placeholder="What needs to be done?"i]
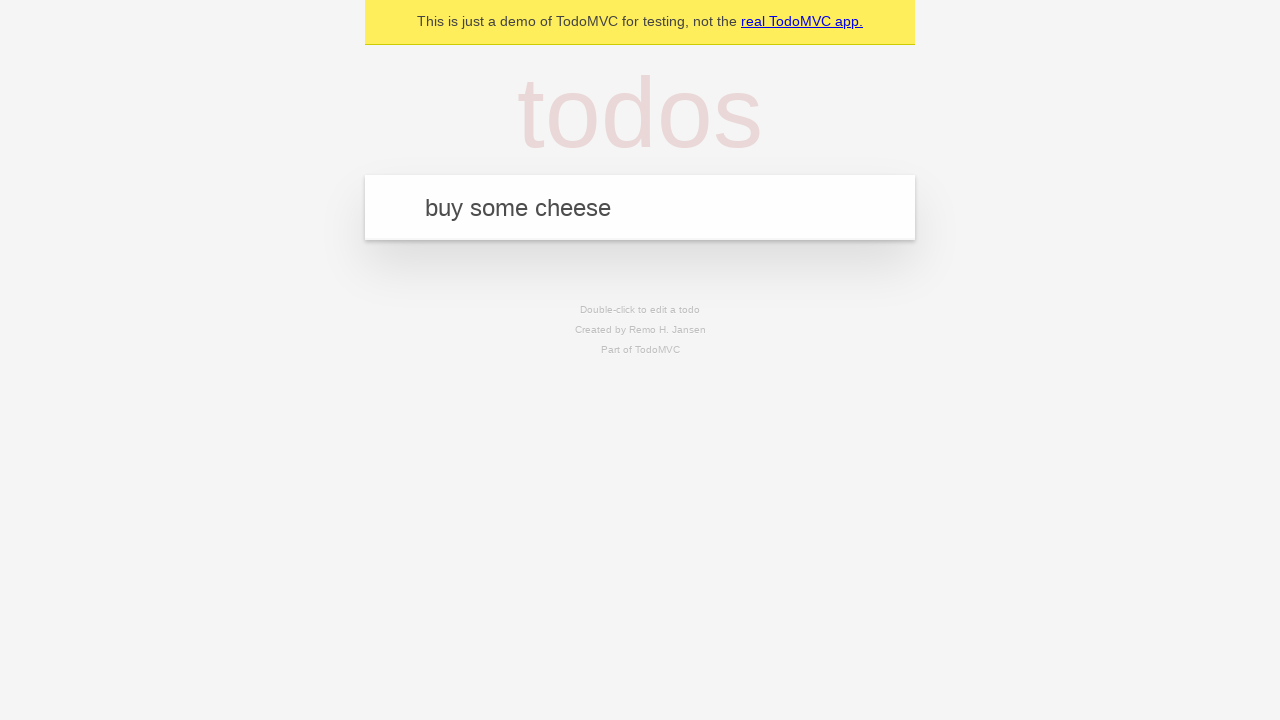

Pressed Enter to create first todo item on internal:attr=[placeholder="What needs to be done?"i]
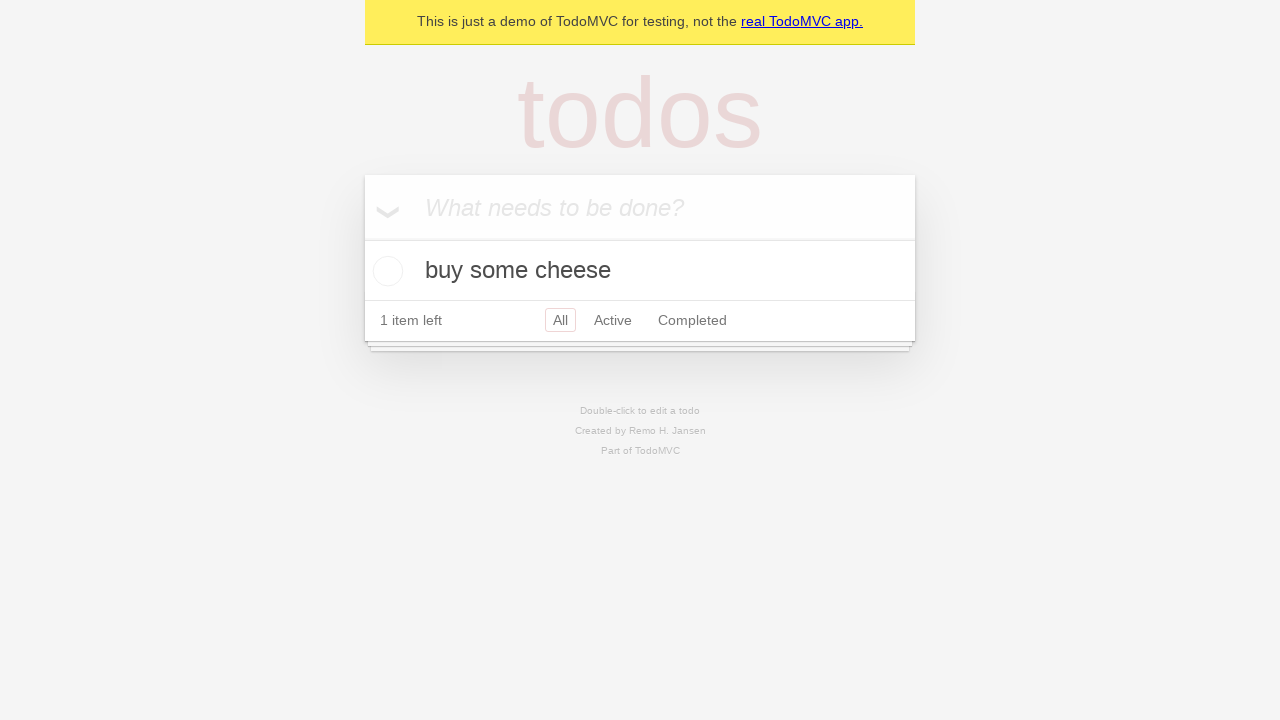

First todo item appeared in the list
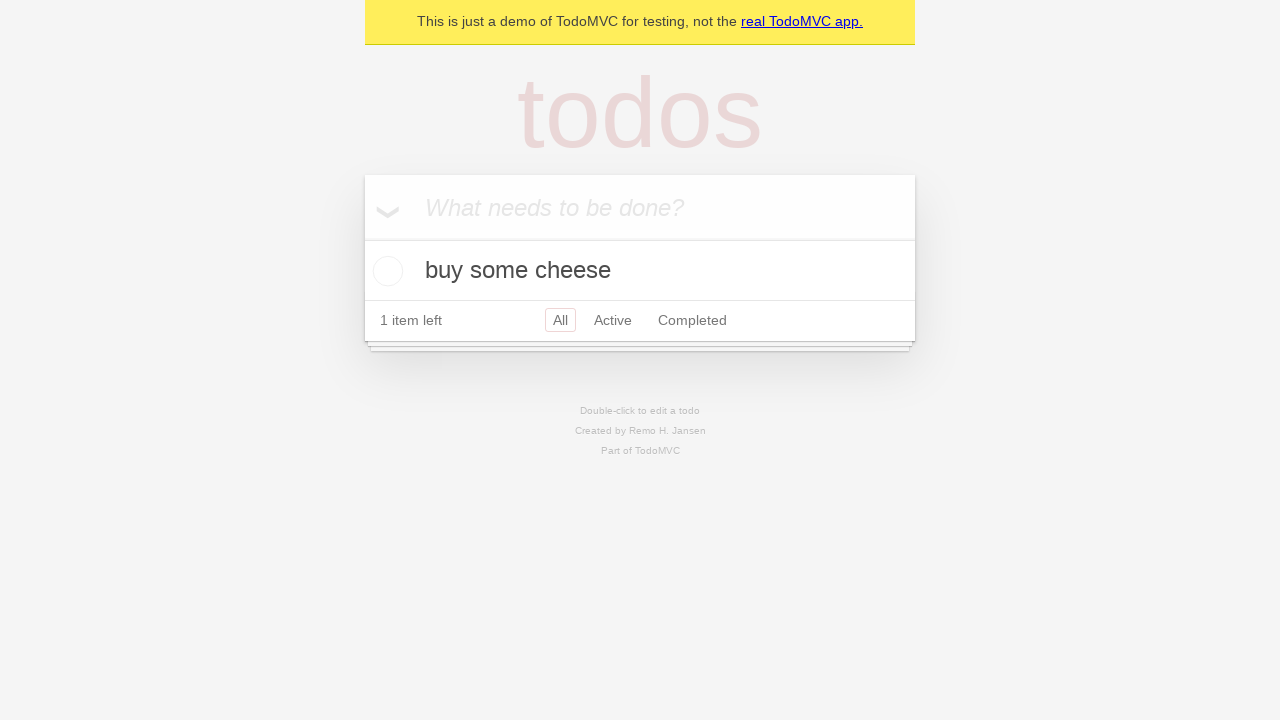

Filled todo input field with 'feed the cat' on internal:attr=[placeholder="What needs to be done?"i]
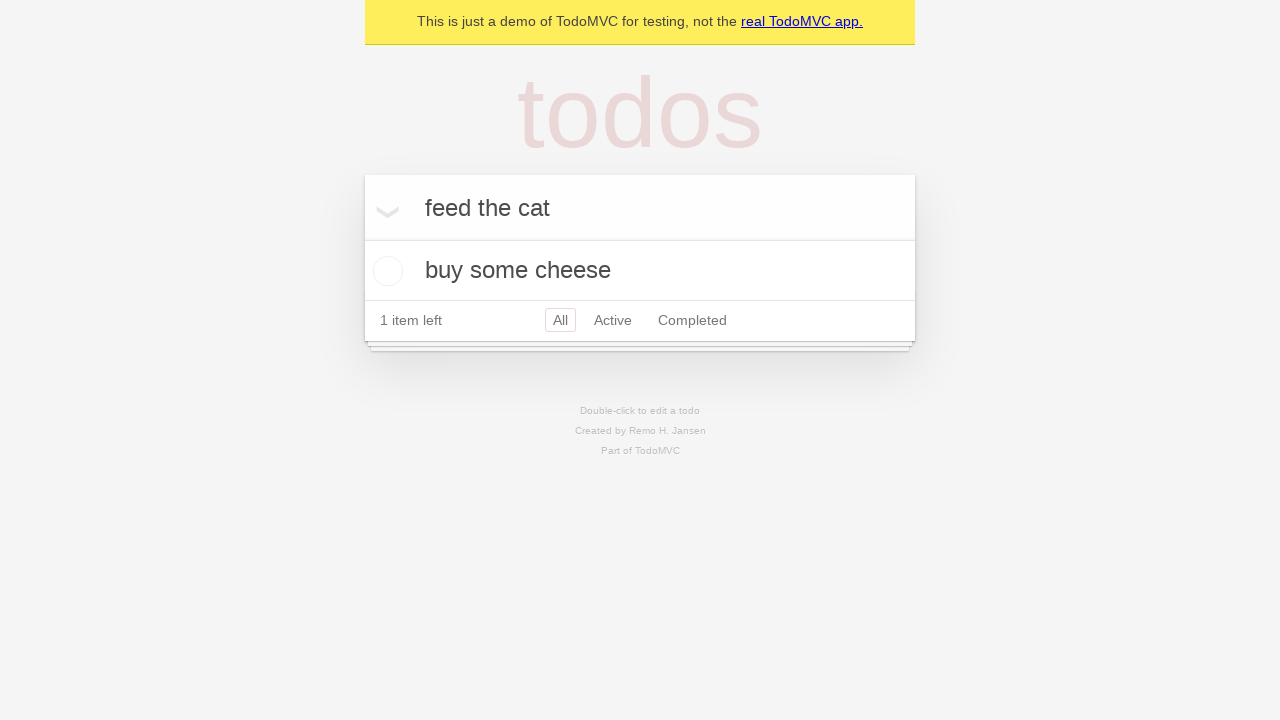

Pressed Enter to create second todo item on internal:attr=[placeholder="What needs to be done?"i]
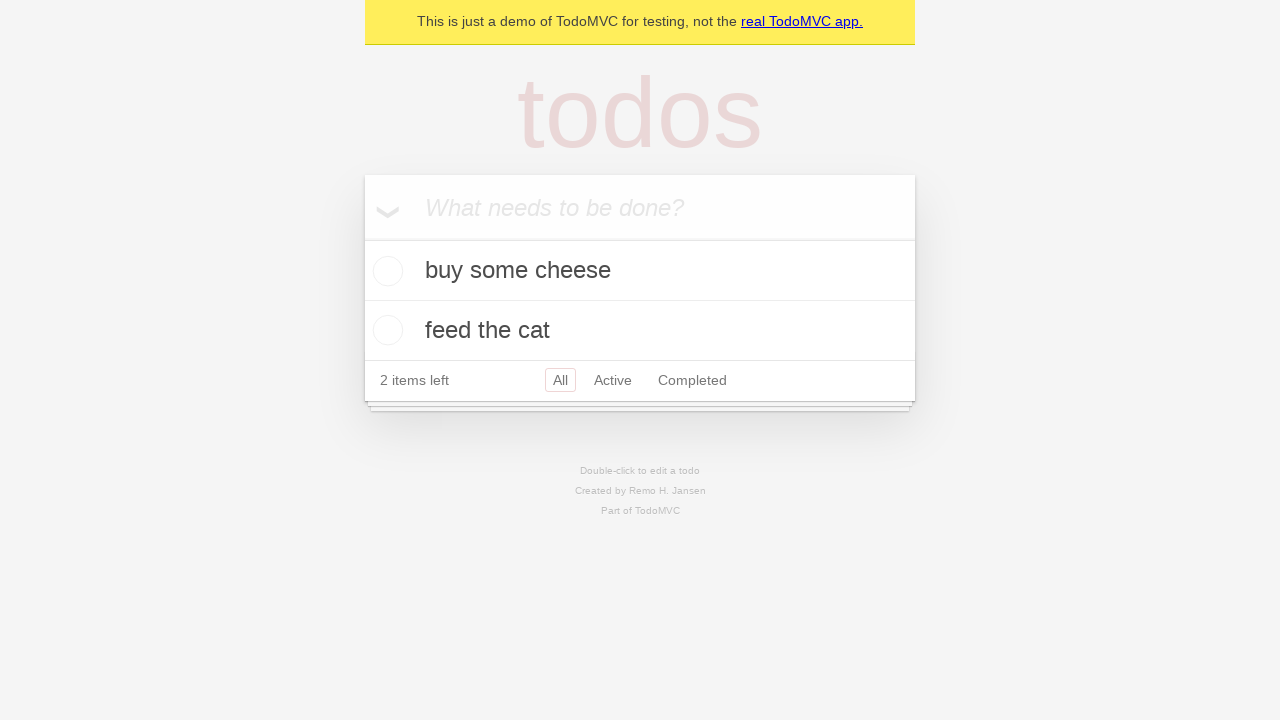

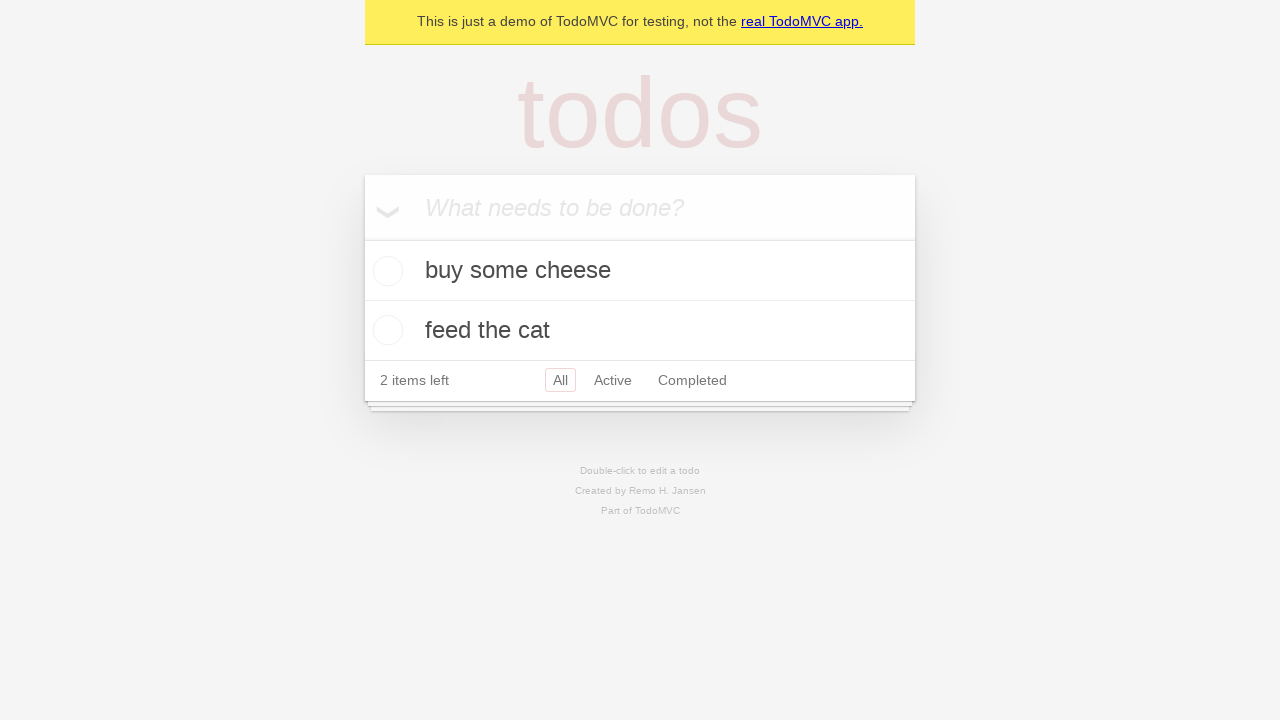